Tests drag and drop functionality by dragging an element and dropping it onto a target droppable area within an iframe

Starting URL: https://jqueryui.com/droppable/

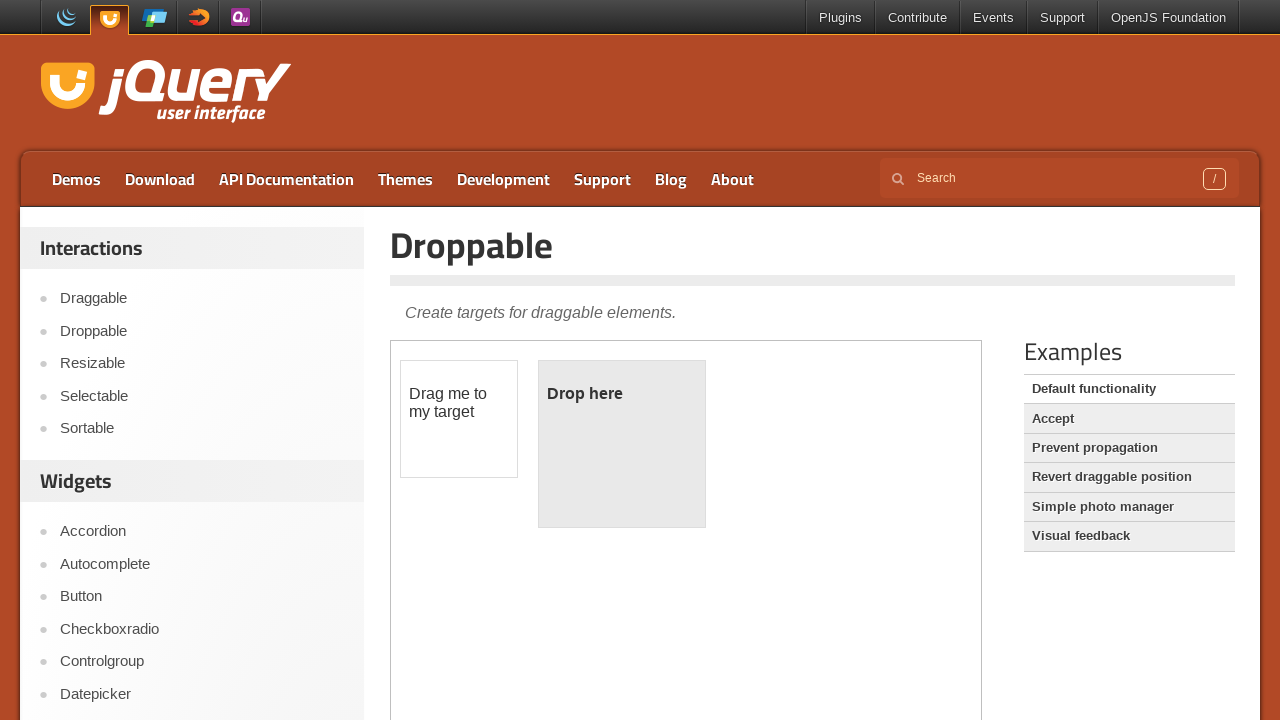

Located the iframe containing drag and drop elements
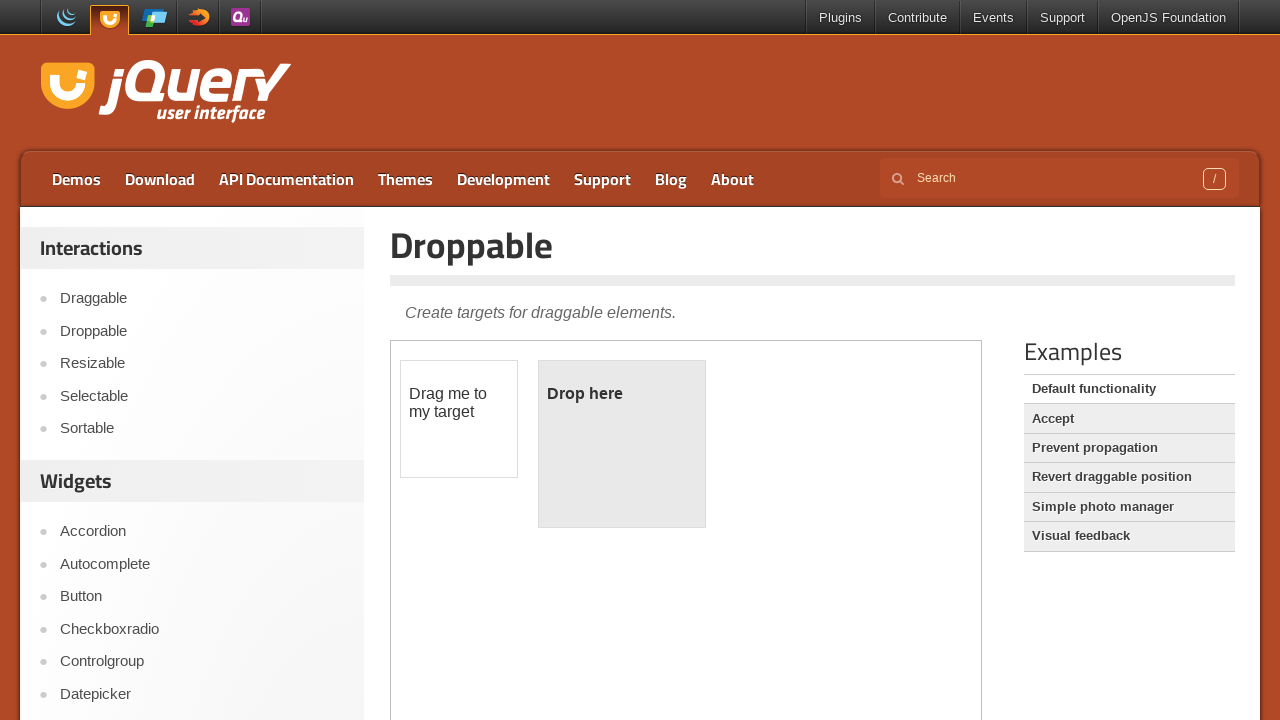

Dragged the draggable element and dropped it onto the droppable target area at (622, 444)
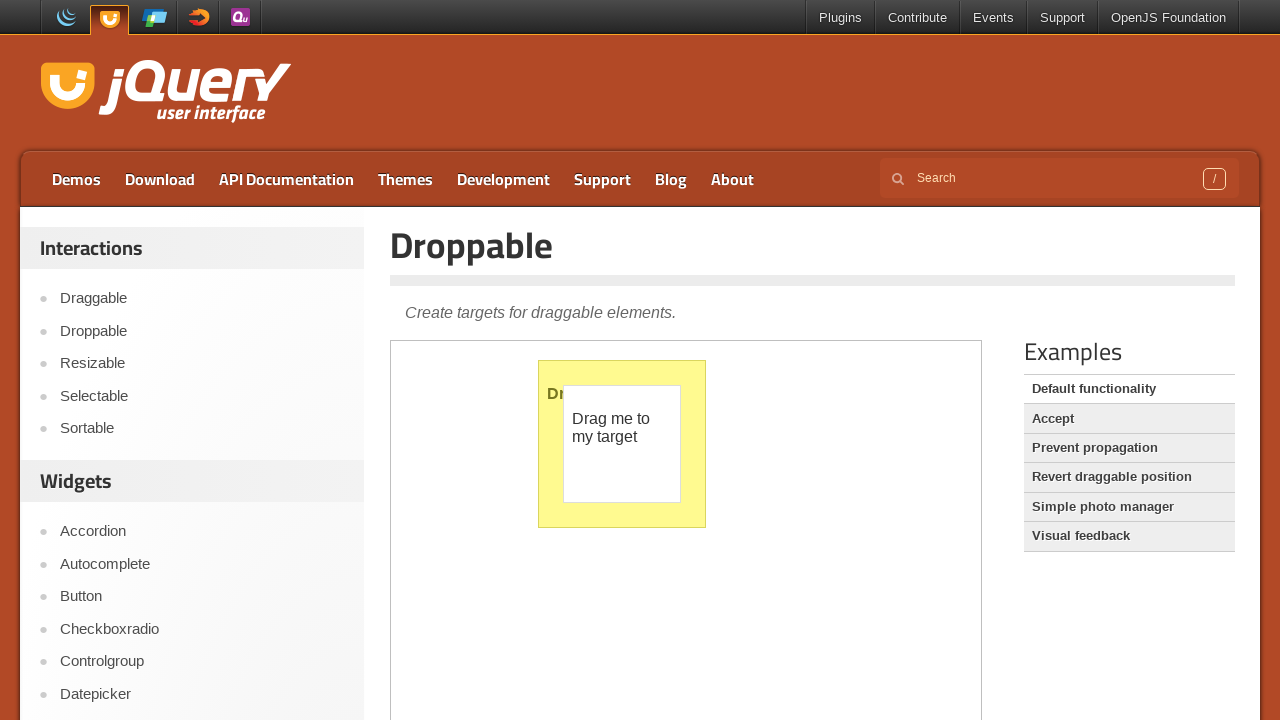

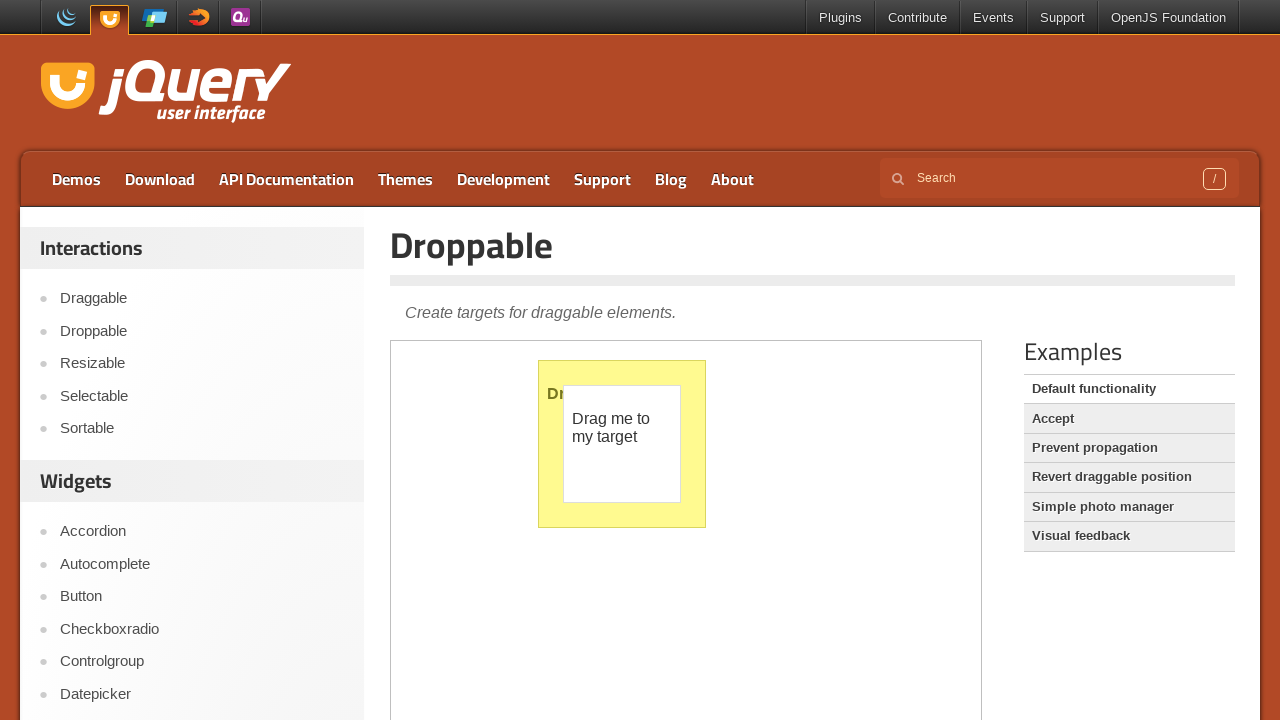